Navigates to the Selenium website and clicks on the Downloads link in the navigation menu

Starting URL: https://www.selenium.dev/

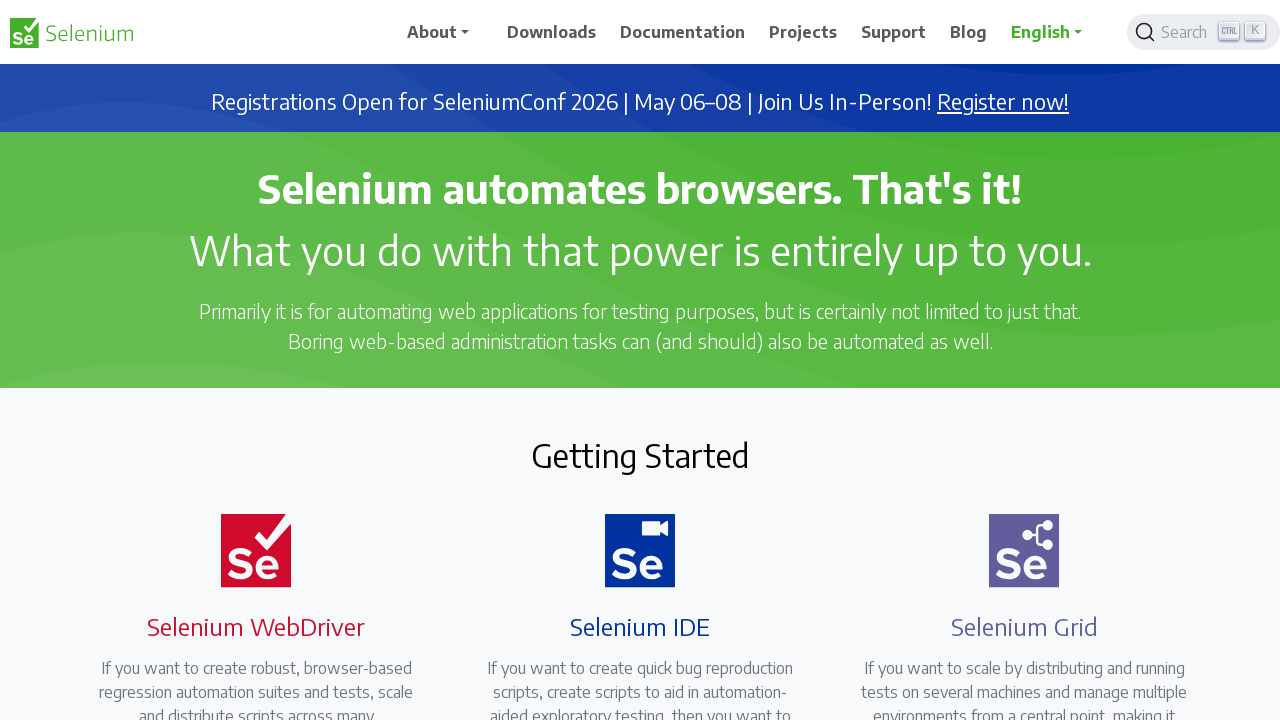

Navigated to Selenium website
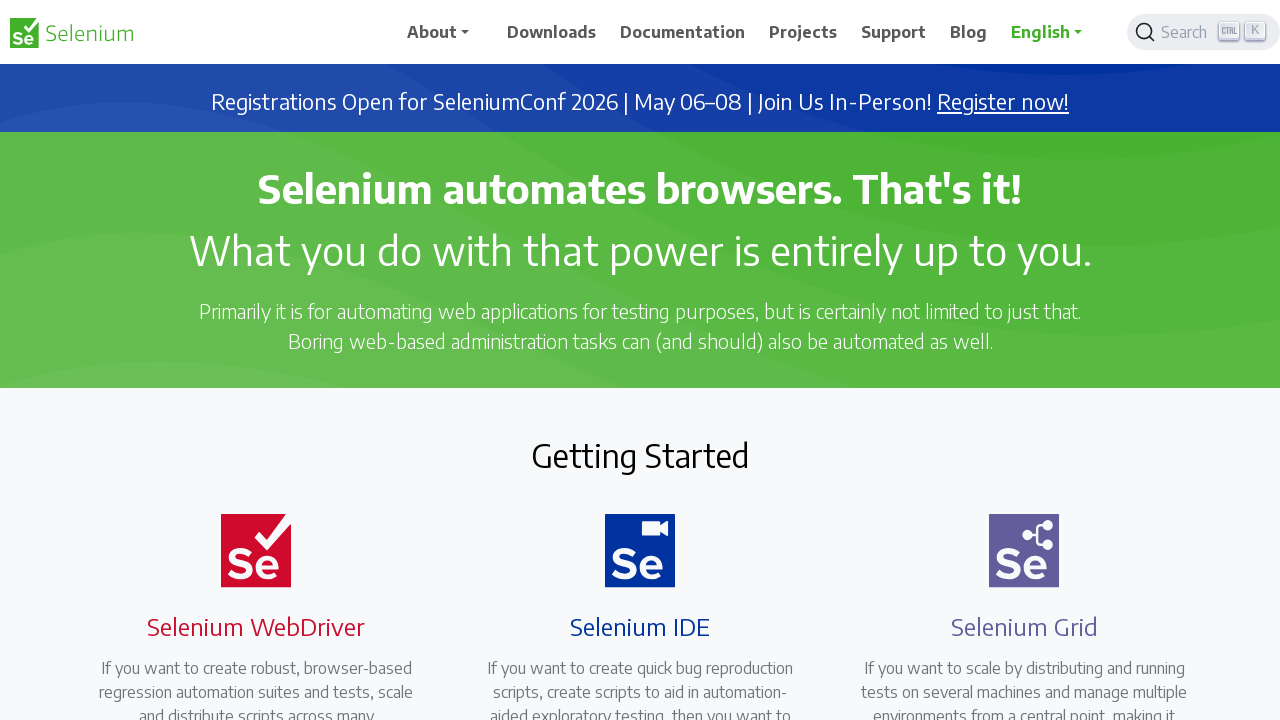

Clicked on Downloads link in navigation menu at (552, 32) on xpath=//span[.='Downloads']
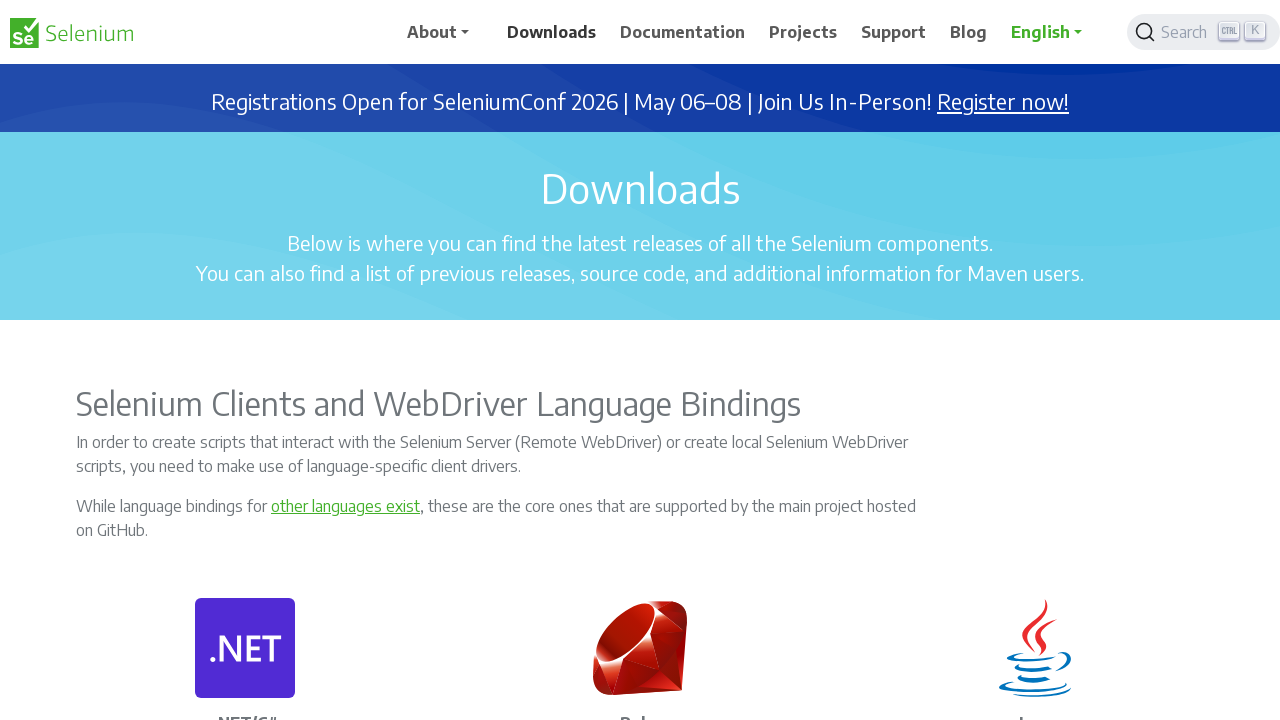

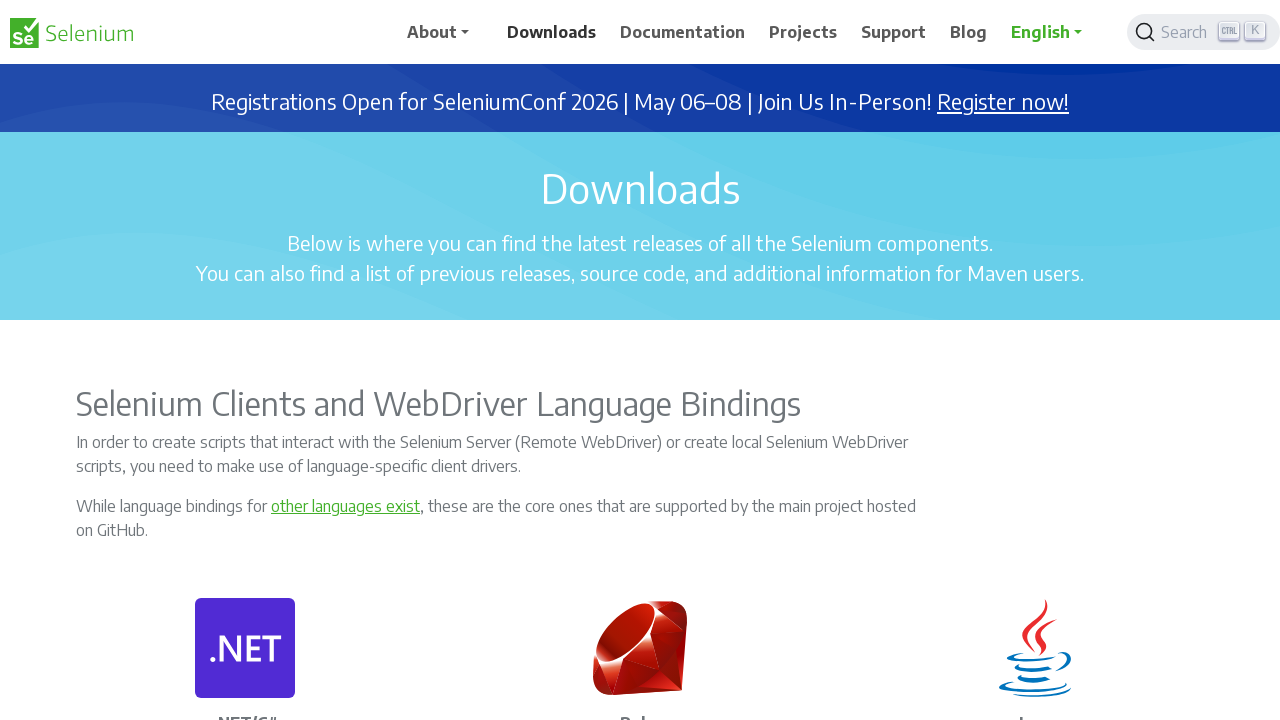